Tests the search functionality by typing product names and verifying the filtered results appear correctly

Starting URL: https://rahulshettyacademy.com/seleniumPractise/#/cart

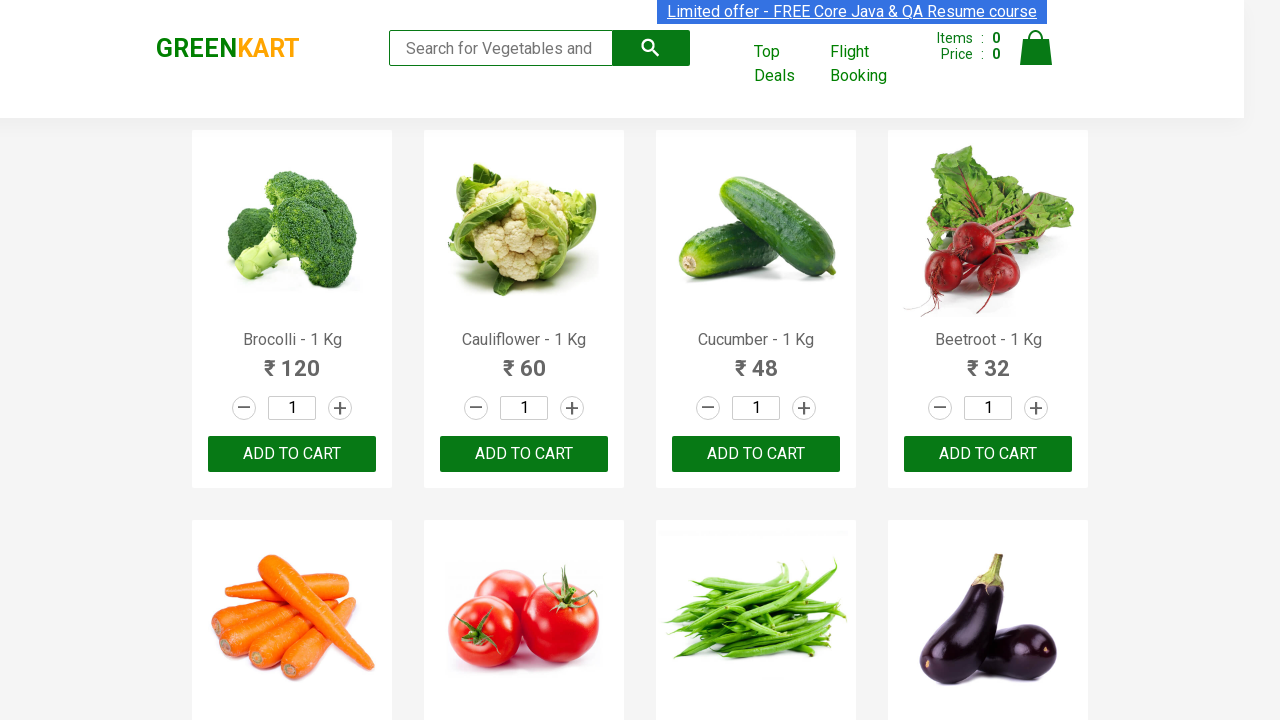

Typed 'cucumber' into search field on .search-keyword
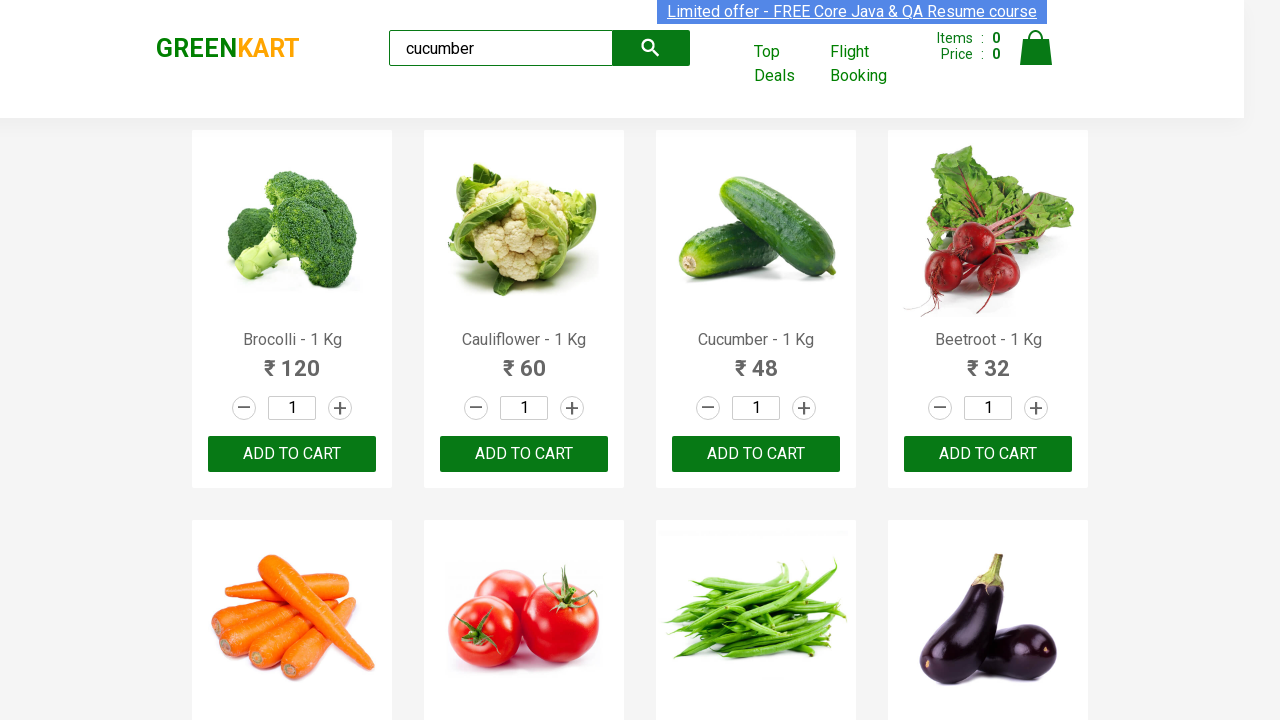

Verified 'Cucumber - 1 Kg' product appears in filtered results
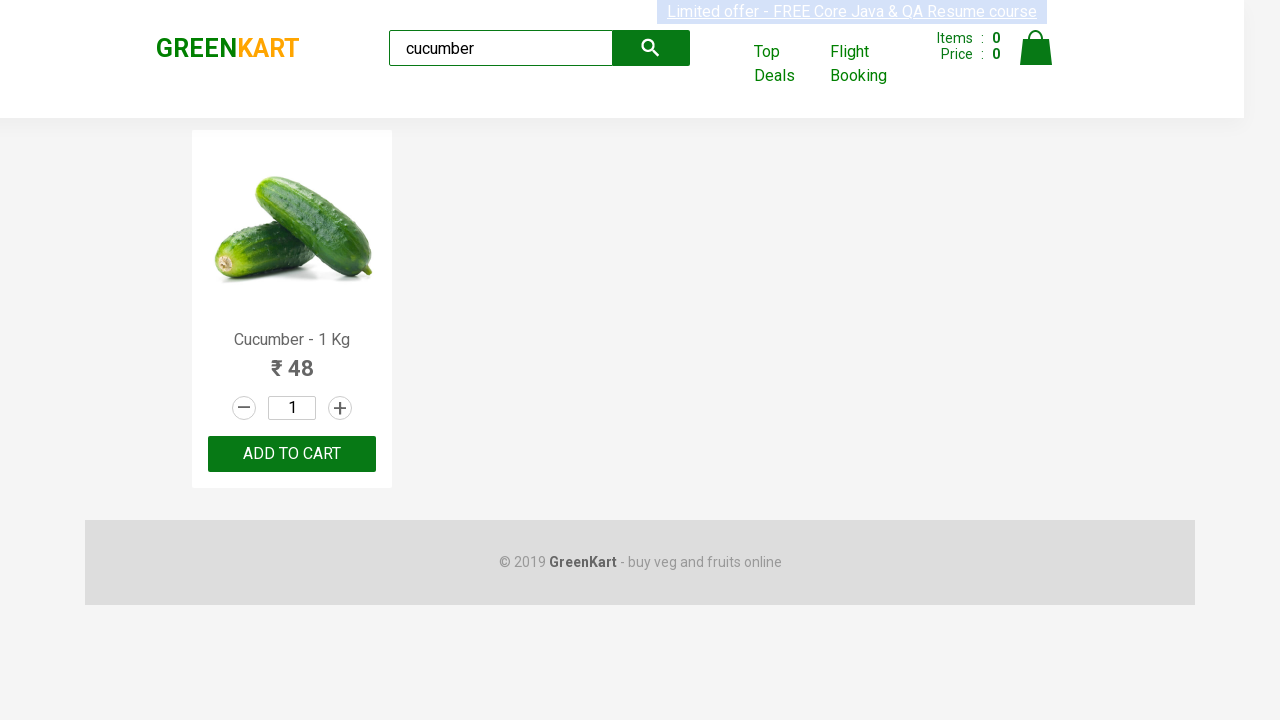

Cleared search box on .search-keyword
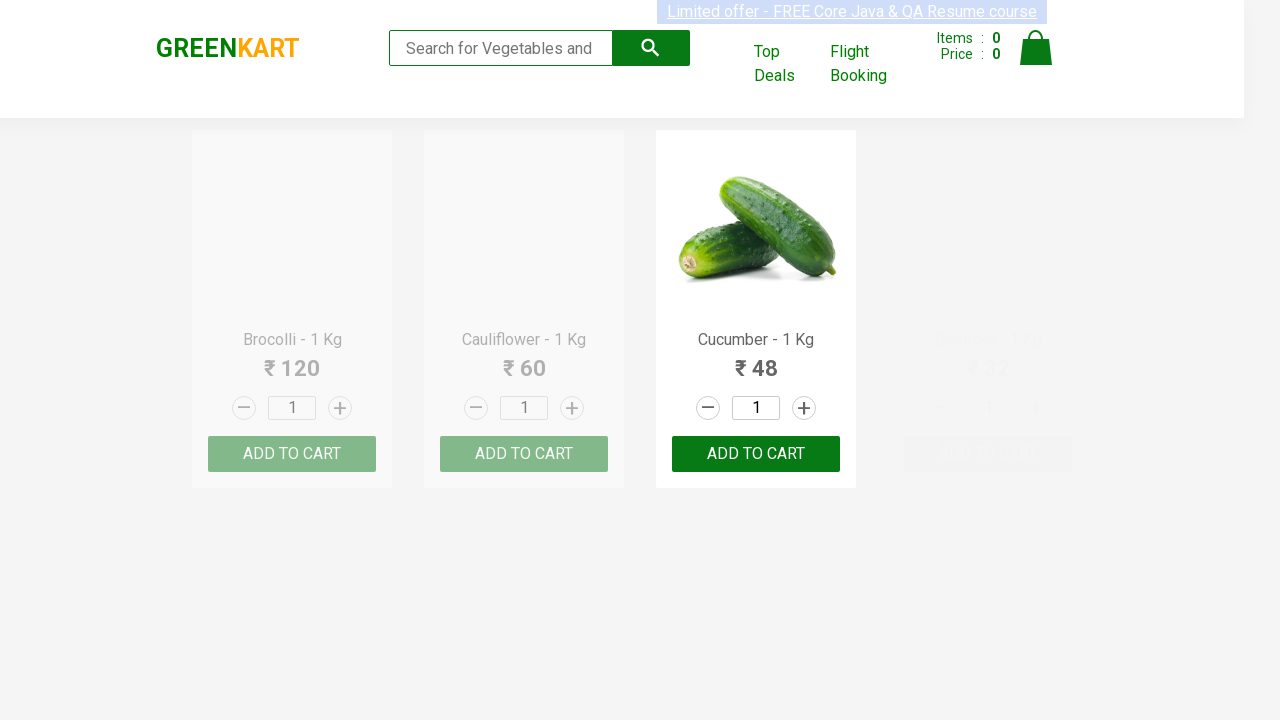

Typed 'beetroot' into search field on .search-keyword
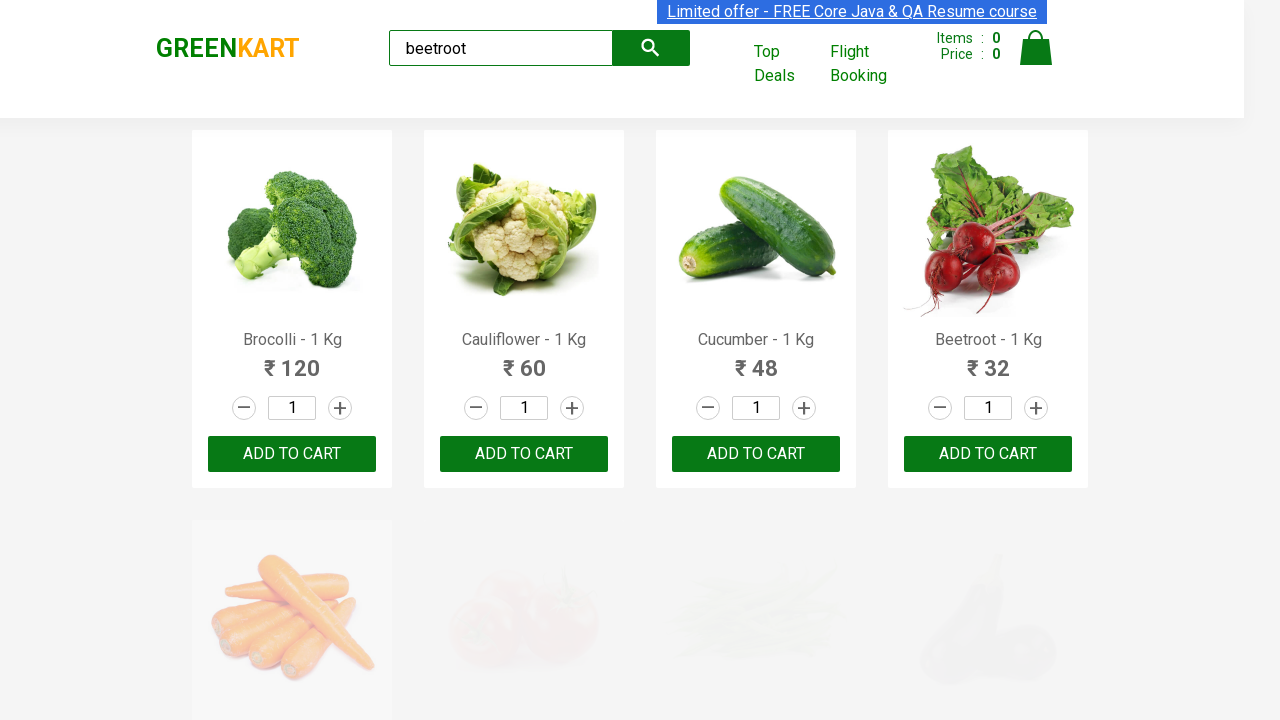

Verified 'Beetroot - 1 Kg' product appears in filtered results
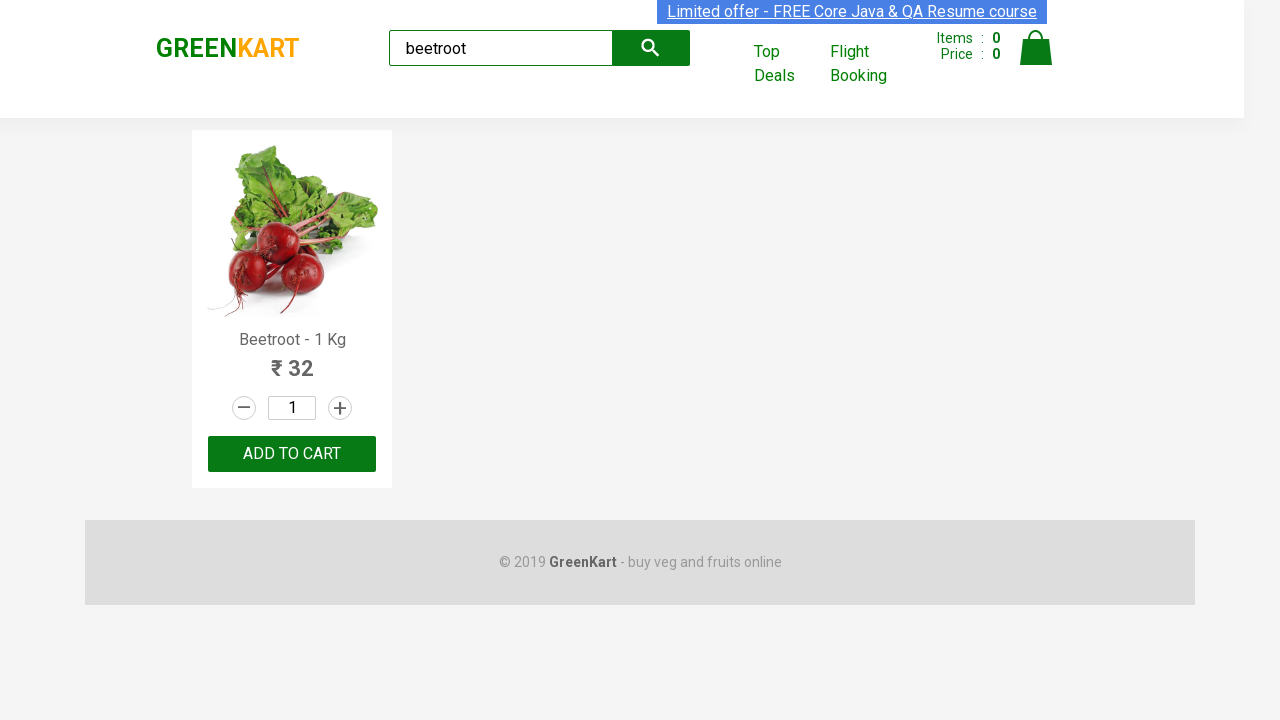

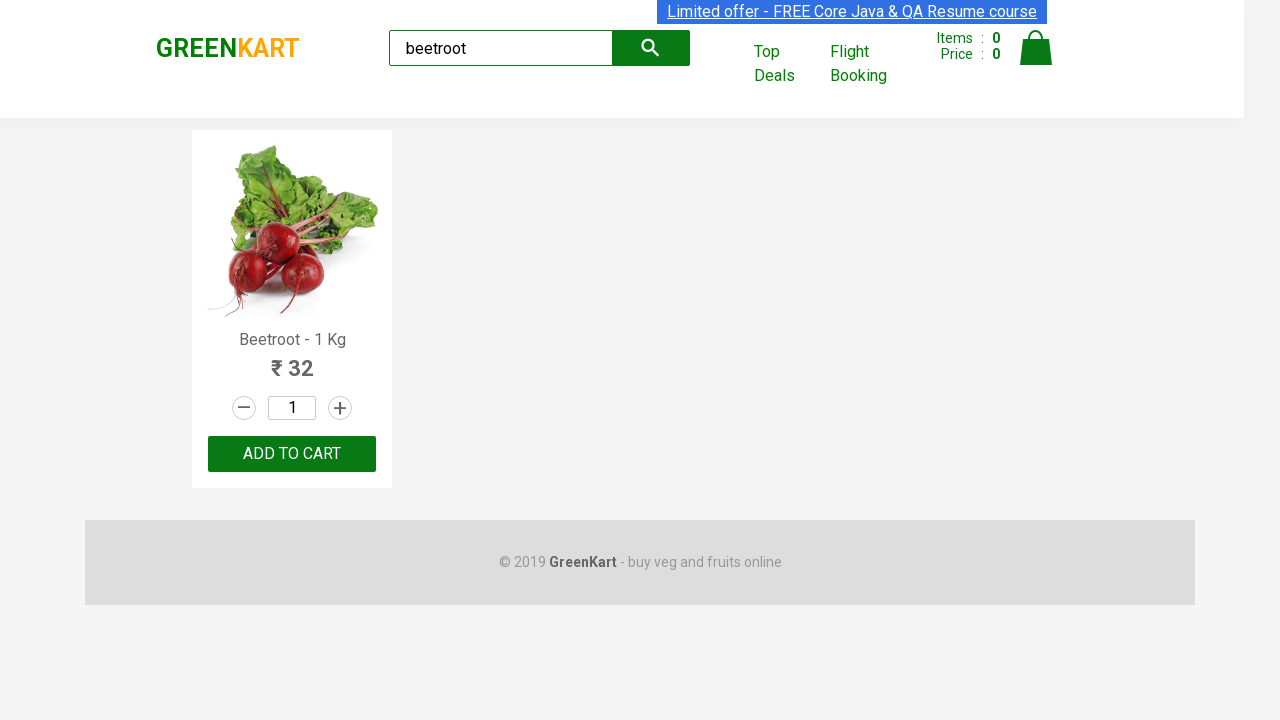